Tests various CSS selector strategies including ID, class, name, tag, attributes and combinations on a web form

Starting URL: https://bonigarcia.dev/selenium-webdriver-java/web-form.html

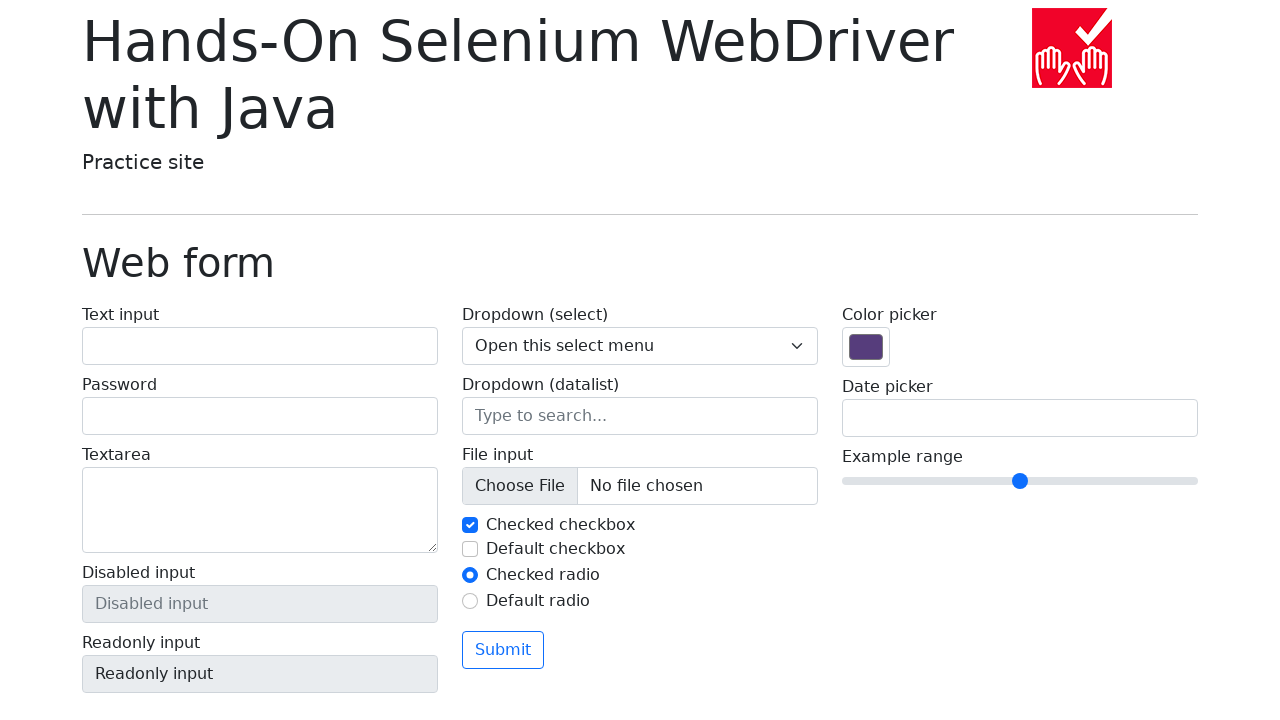

Clicked checkbox using ID selector (#my-check-2) at (470, 549) on #my-check-2
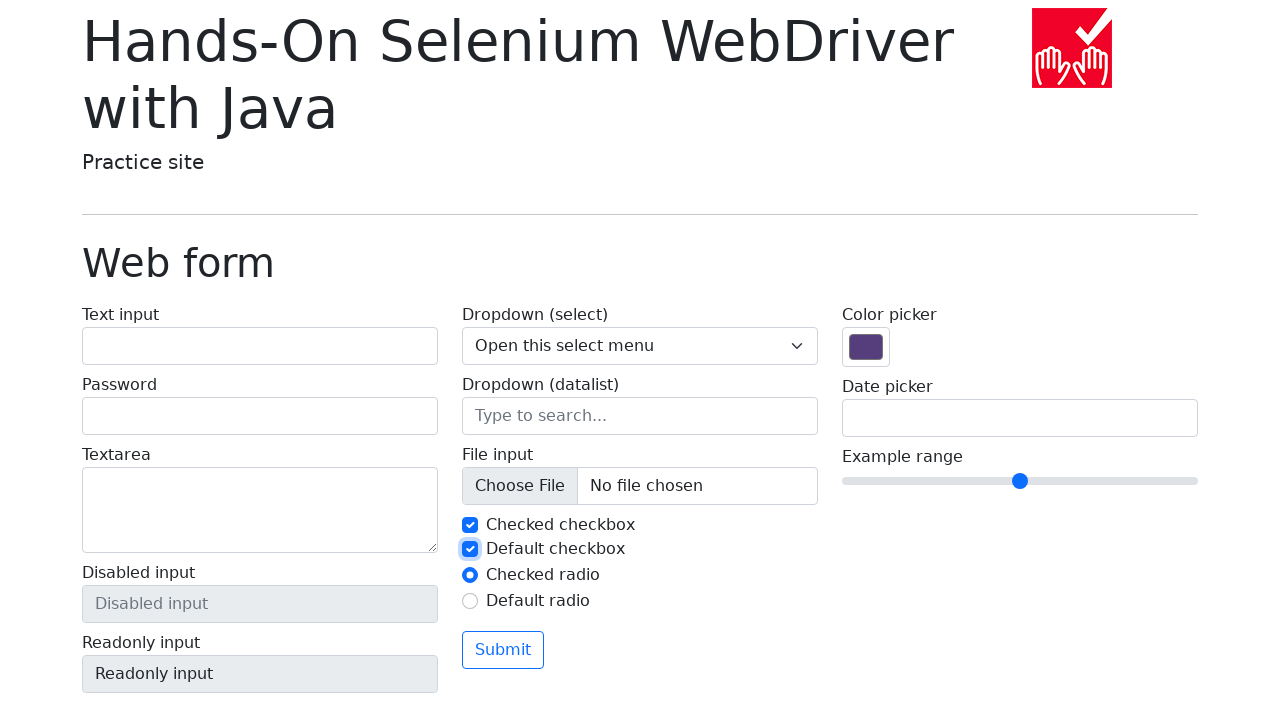

Filled text input using class selector (.form-control) with 'textInputByClass' on .form-control
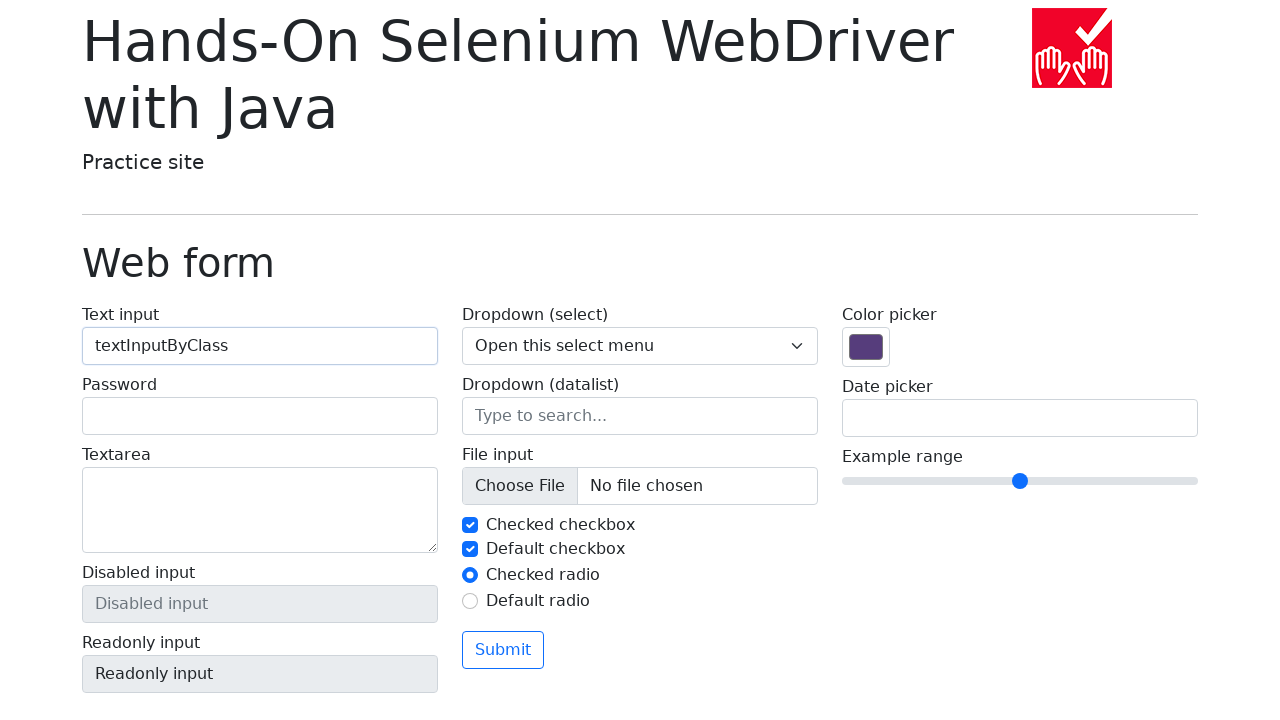

Filled password field using name attribute selector with '123454321' on [name='my-password']
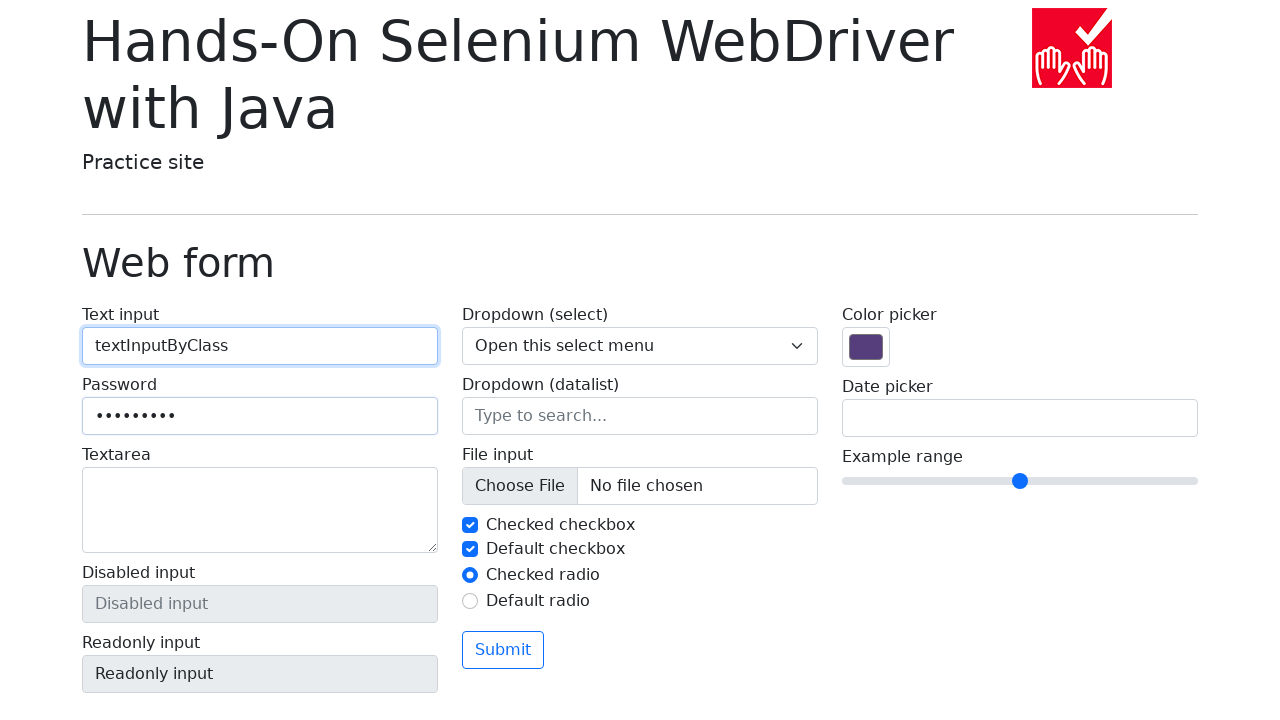

Filled textarea using tag selector with 'textAreaByTag' on textarea
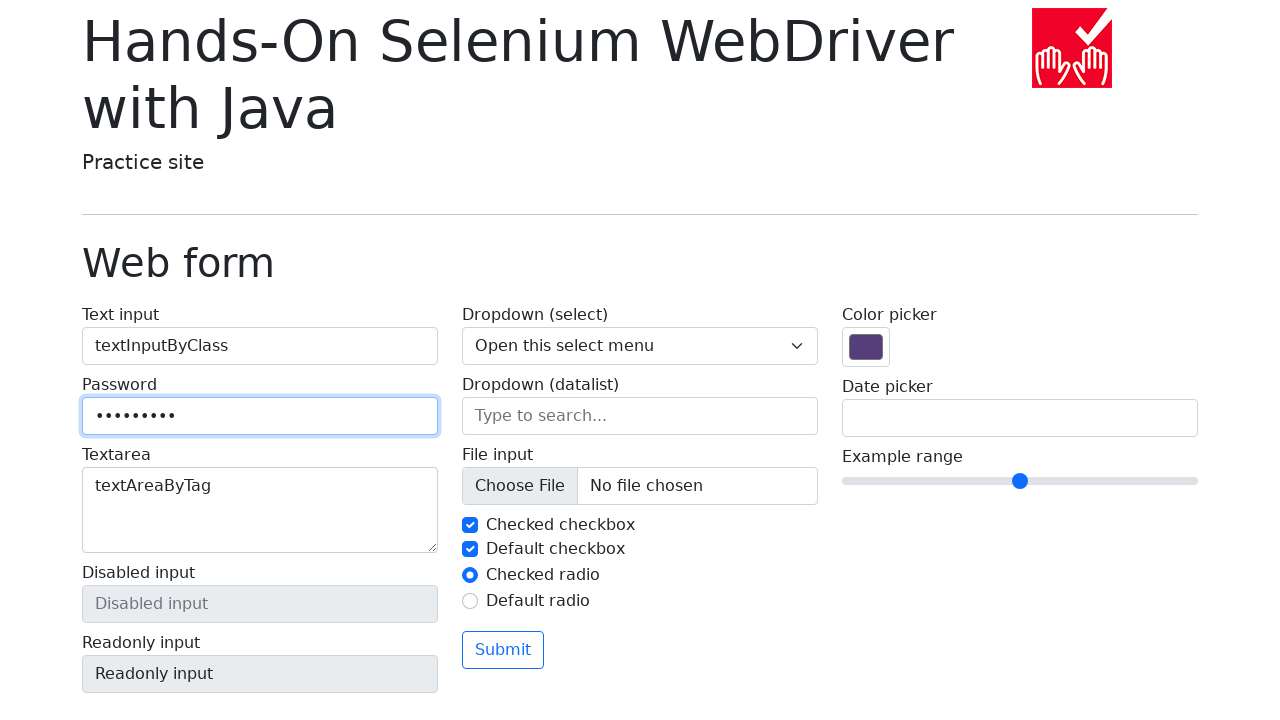

Filled input using custom attribute selector ([myprop='myvalue']) with ' textInputByAttribute' on [myprop='myvalue']
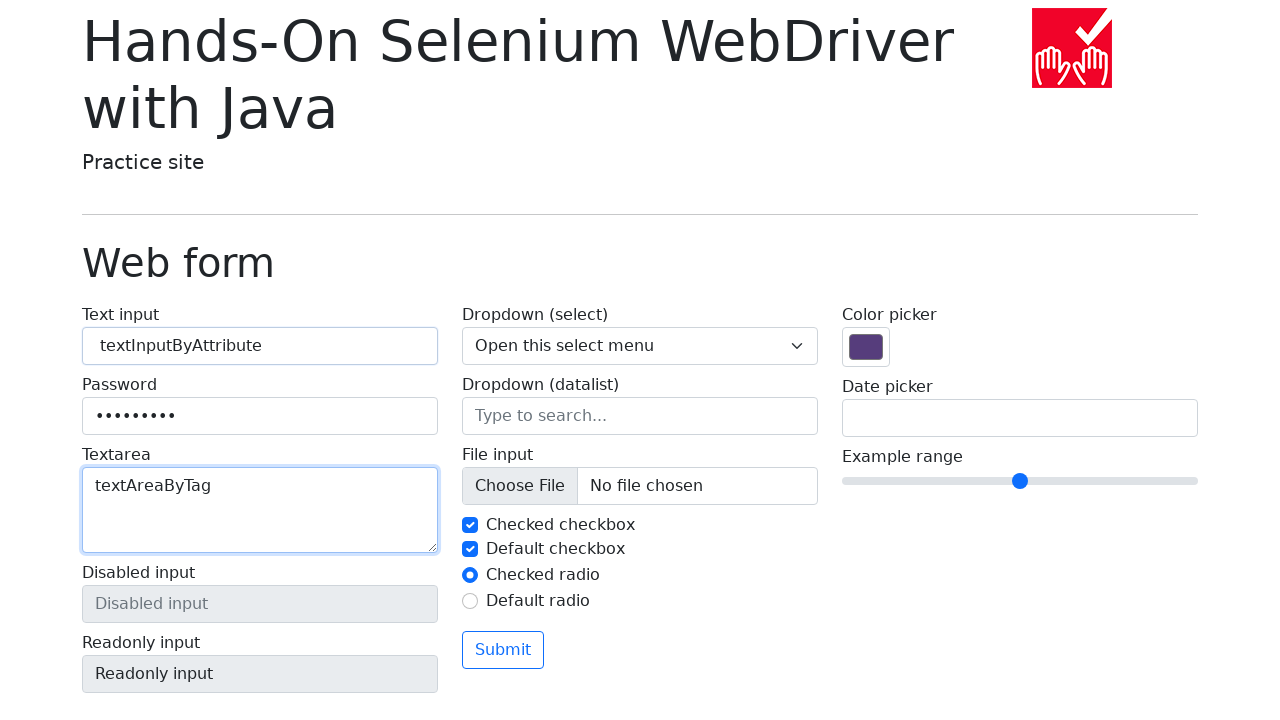

Filled textarea using tag and class selector (textarea.form-control) with ' textInputByTagAndClass' on textarea.form-control
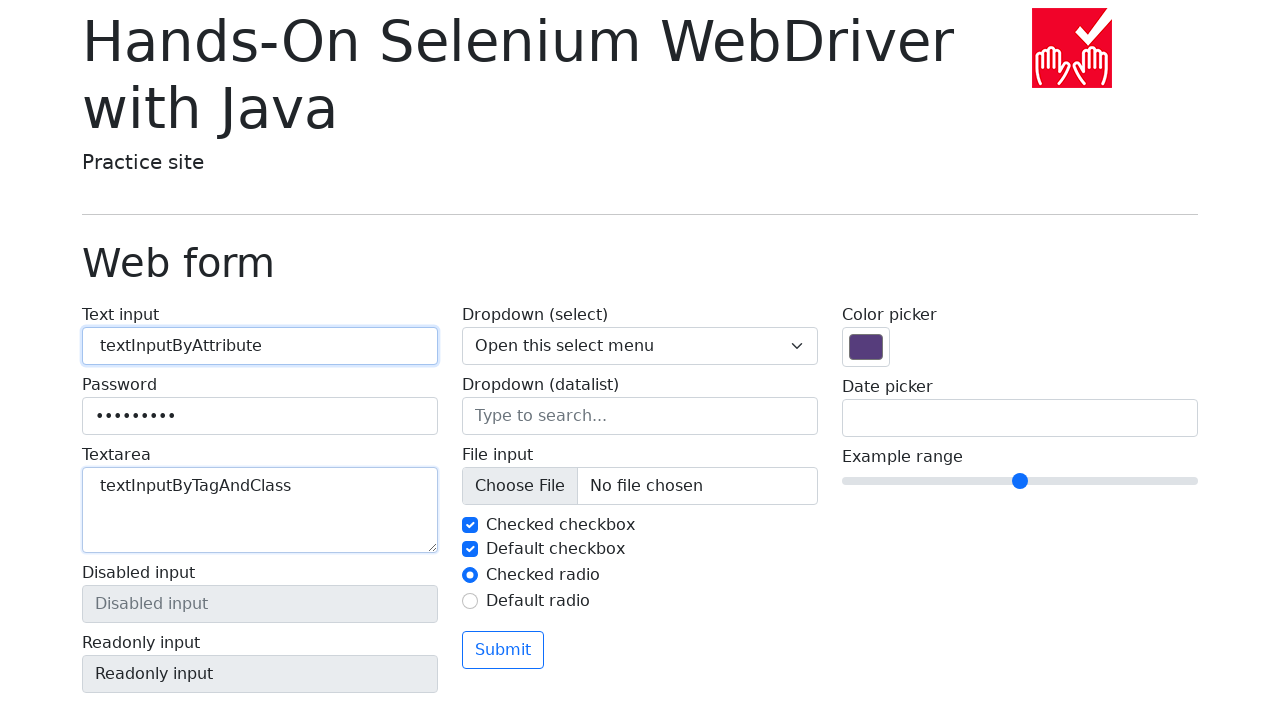

Clicked checkbox using tag and ID selector (input#my-check-1) at (470, 525) on input#my-check-1
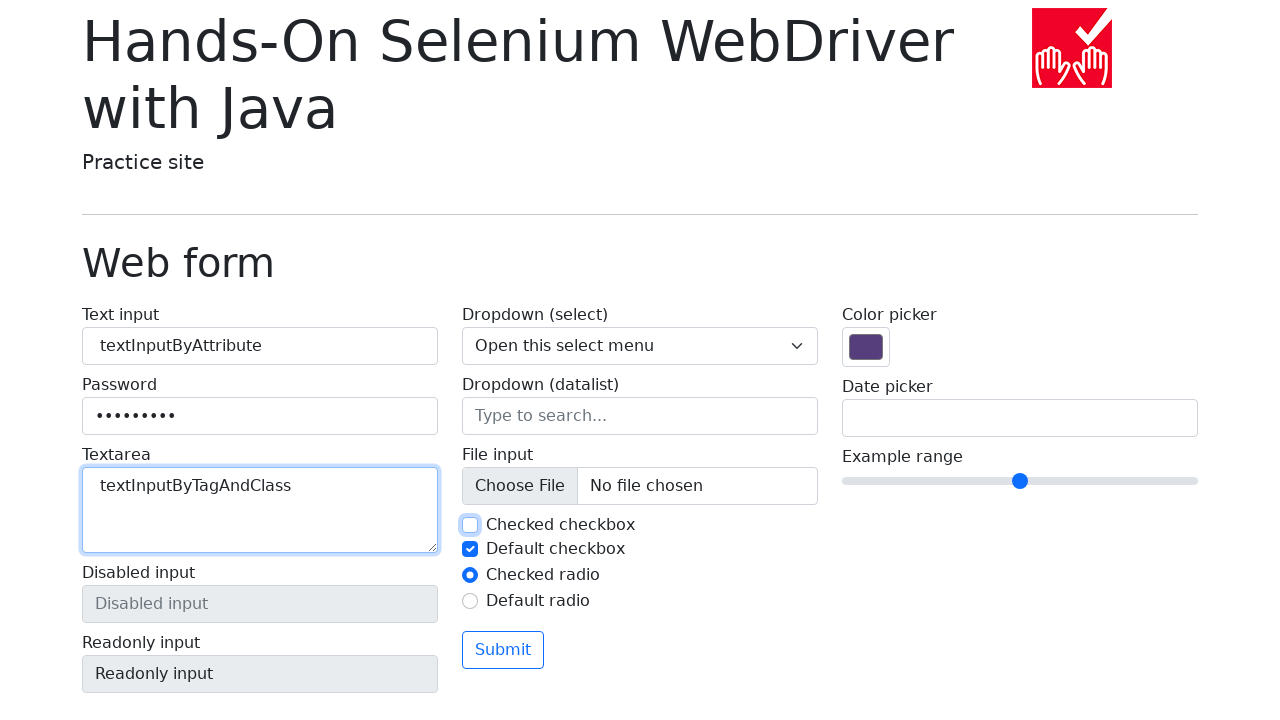

Filled textarea using tag and attribute selector (textarea[rows='3']) with ' textInputByTagAndAttribute' on textarea[rows='3']
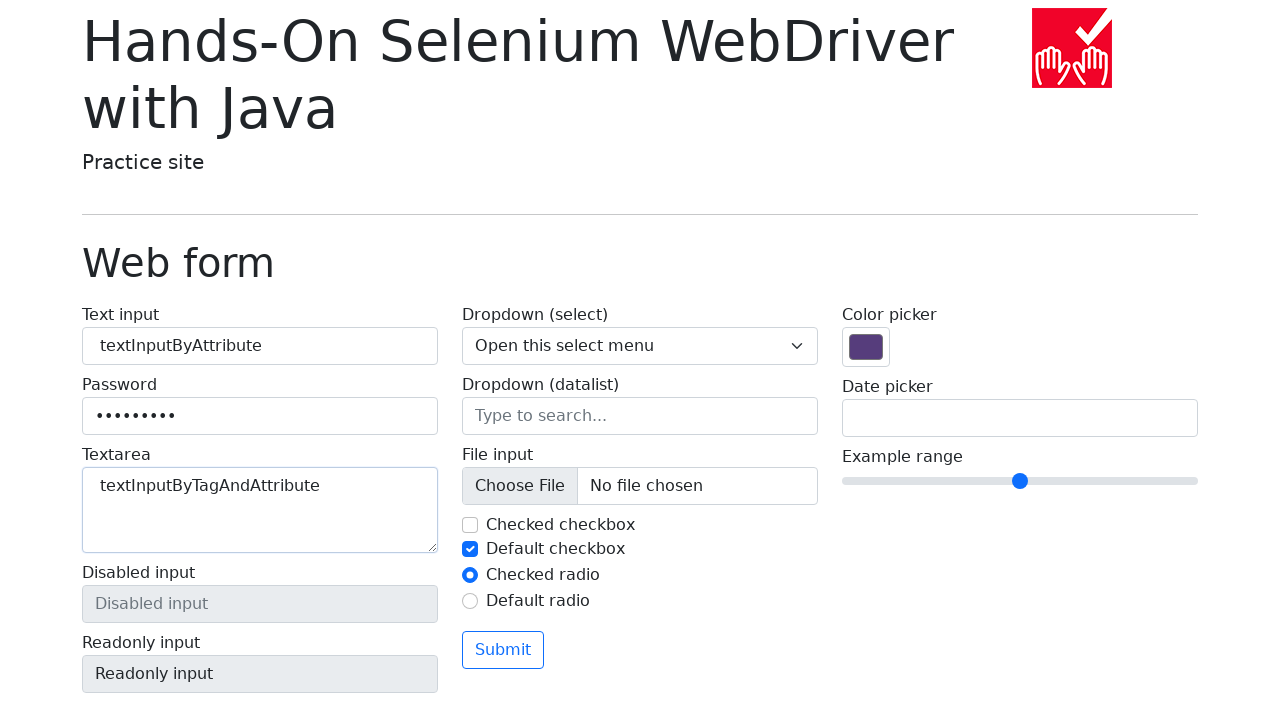

Filled input using multiple class selector (.form-label.w-100) with ' textInputByClassAndClass' on .form-label.w-100
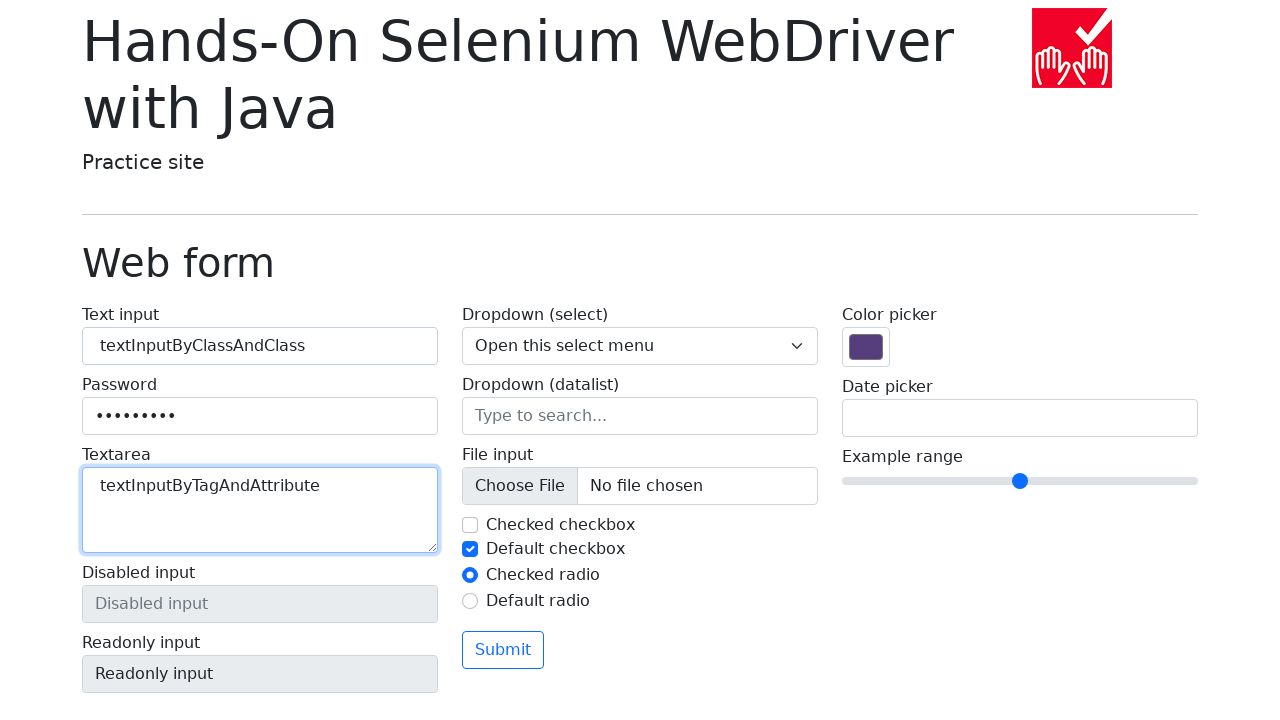

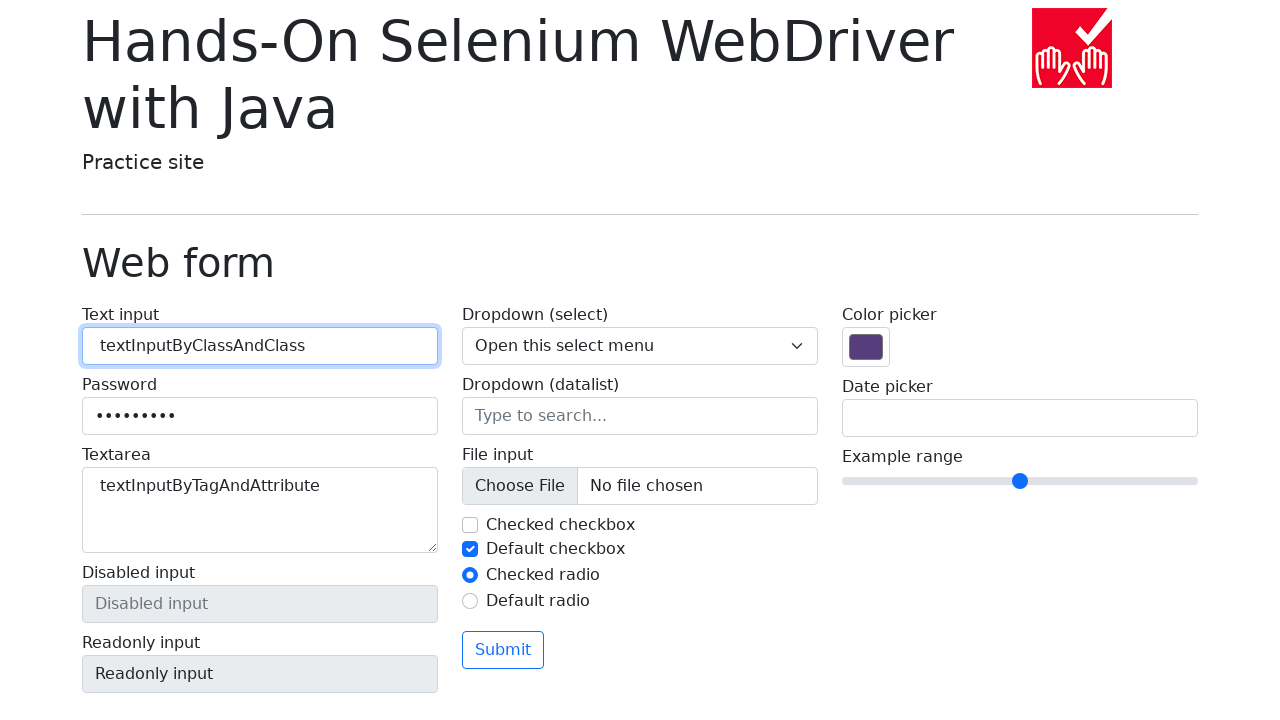